Tests clicking a button that has a dynamic ID by using a CSS selector targeting the button's class instead of its ID. This is a common UI testing challenge where element IDs change on each page load.

Starting URL: http://uitestingplayground.com/dynamicid

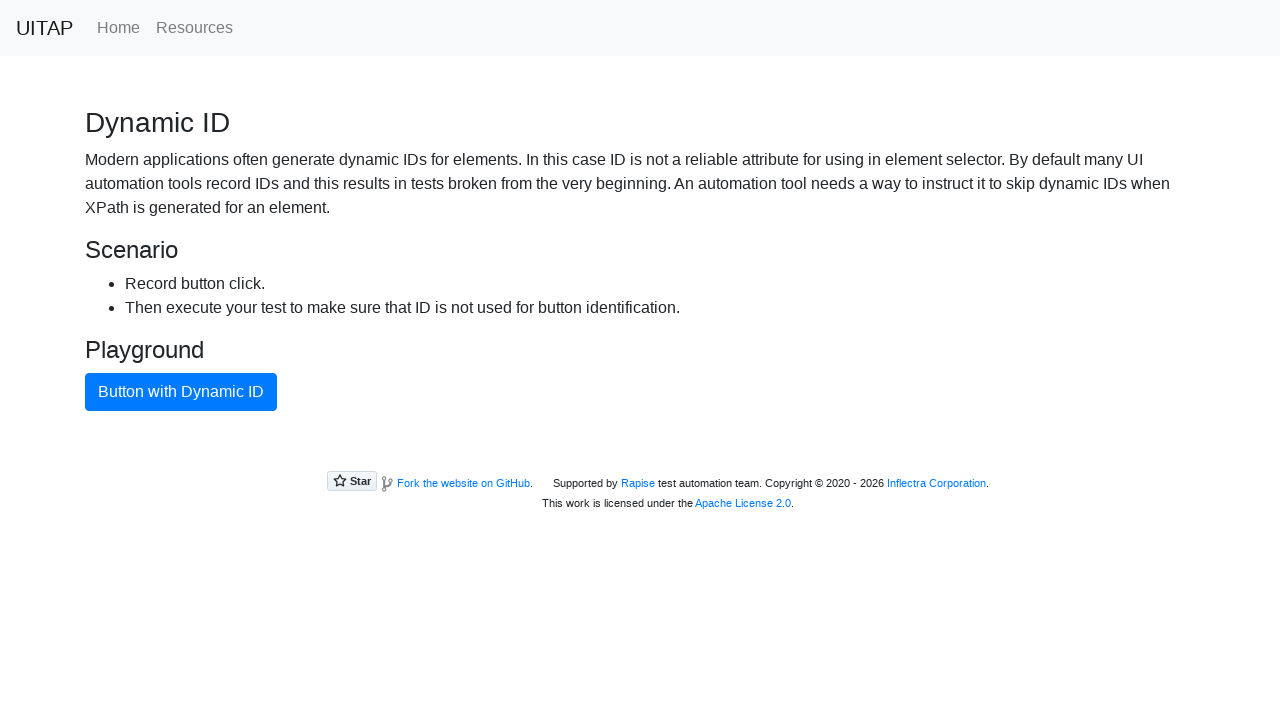

Waited for dynamic ID button with class 'btn btn-primary' to be visible
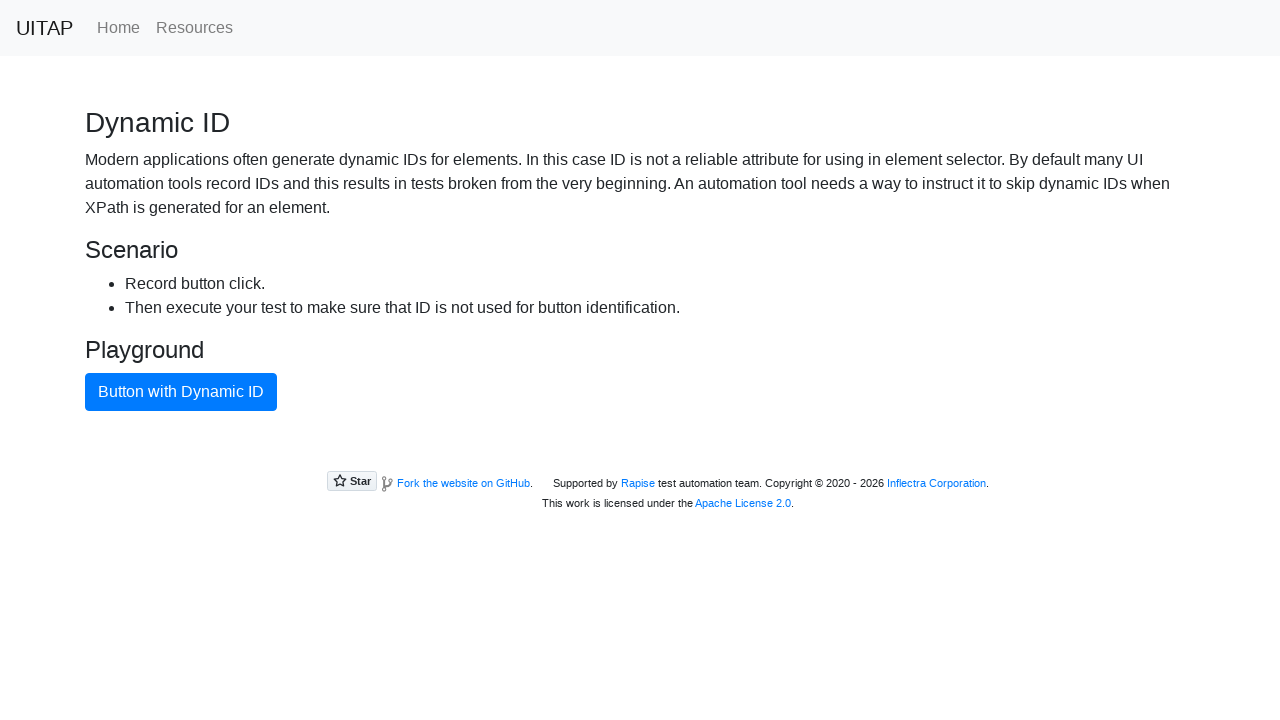

Clicked button with dynamic ID using CSS class selector at (181, 392) on button.btn.btn-primary
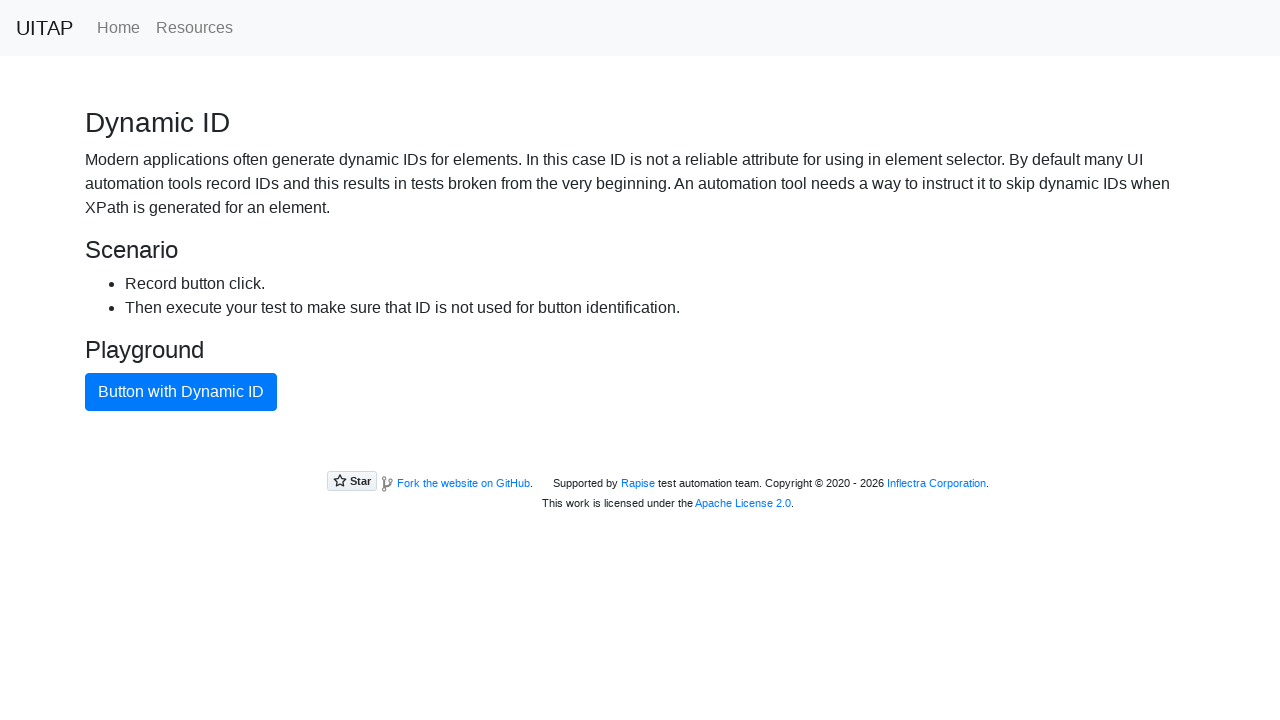

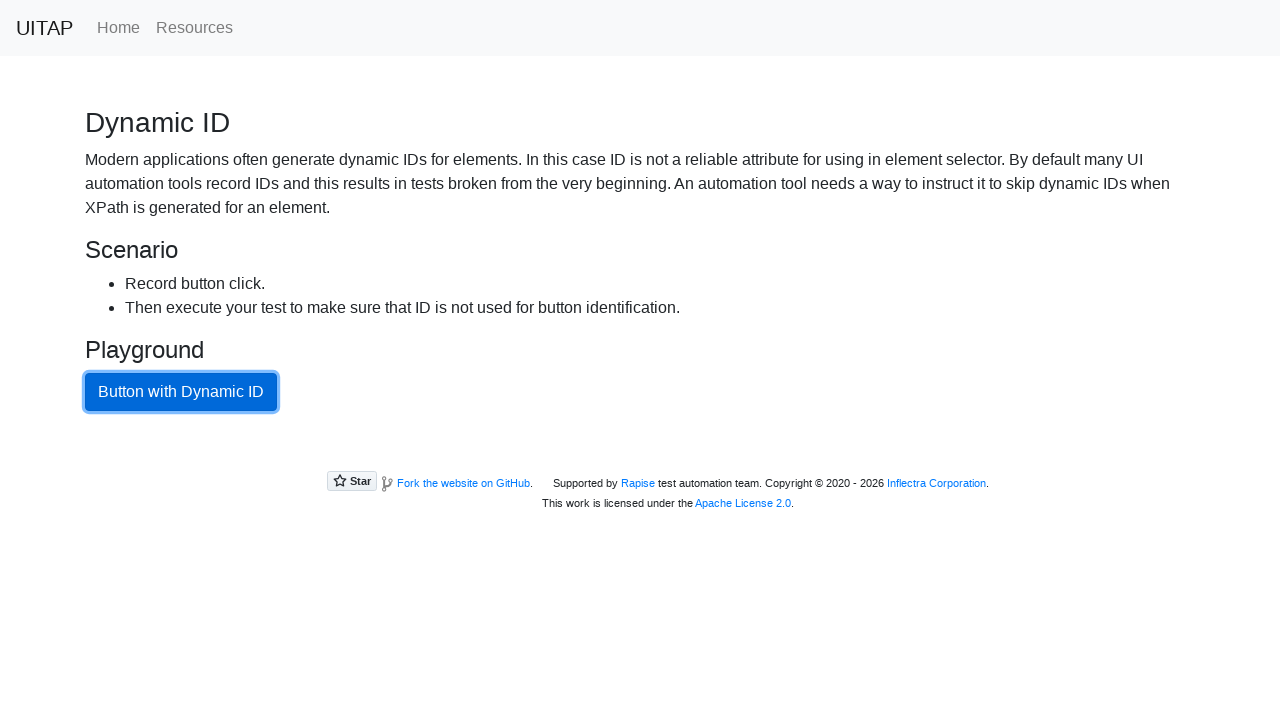